Tests right-clicking the Right Click Me button and checks focus state

Starting URL: https://demoqa.com/elements

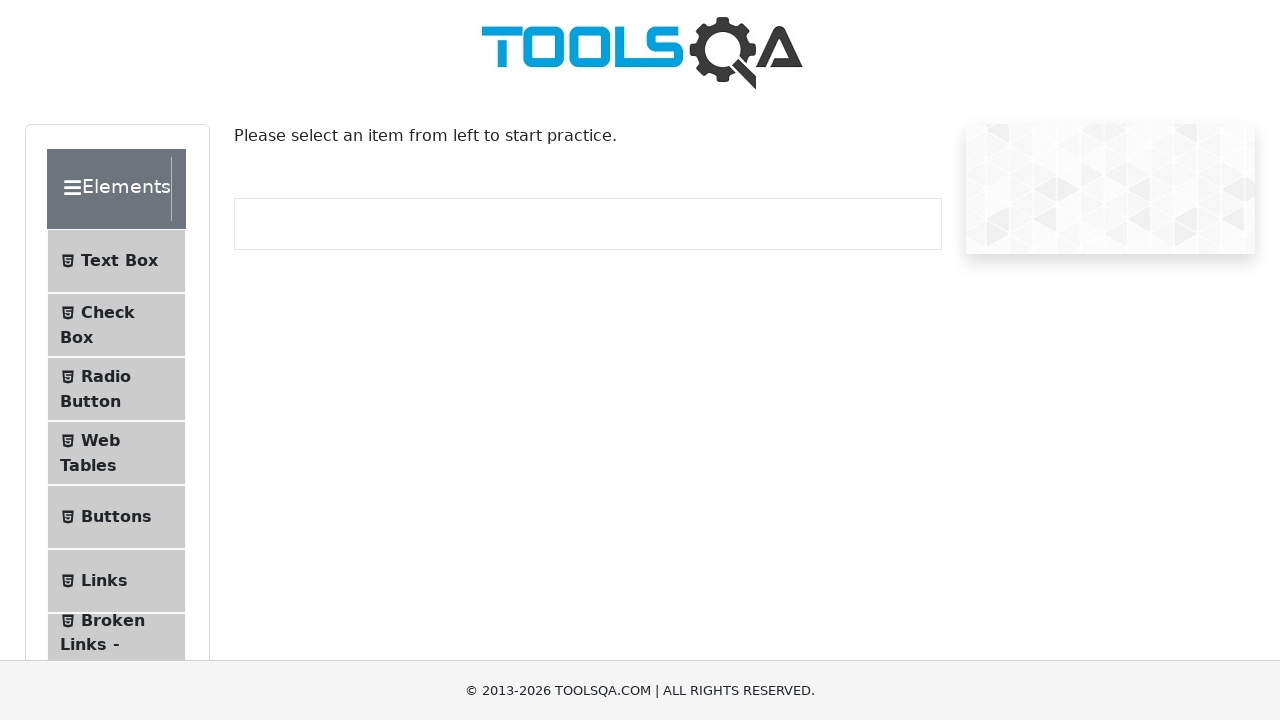

Clicked the Buttons menu item at (116, 517) on li:has-text('Buttons')
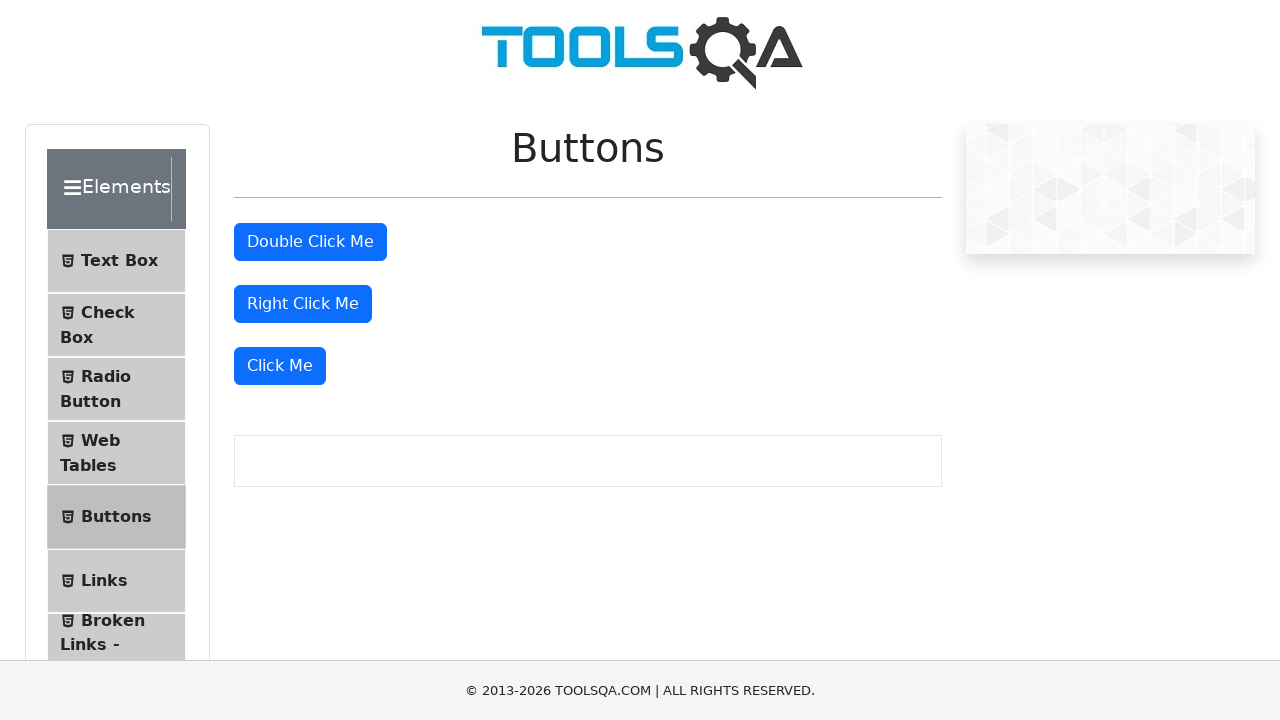

Waited for buttons page to load
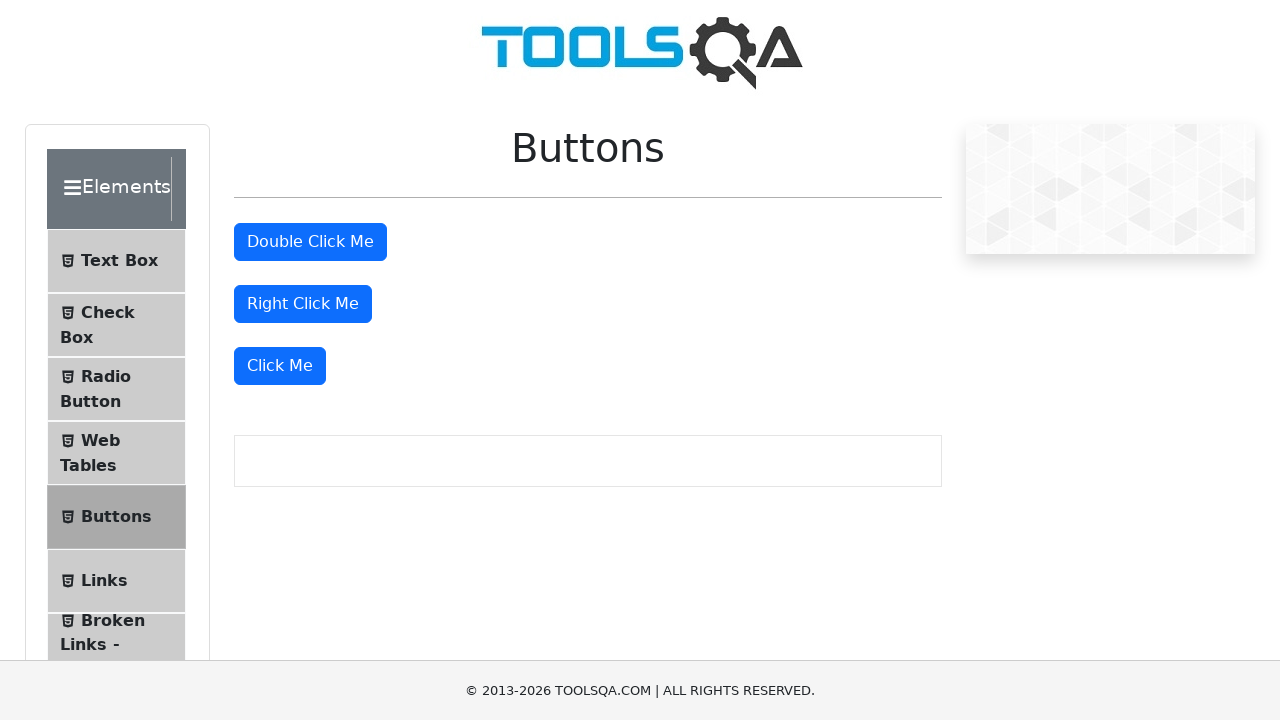

Right-clicked the 'Right Click Me' button at (303, 304) on internal:role=button[name="Right Click Me"i]
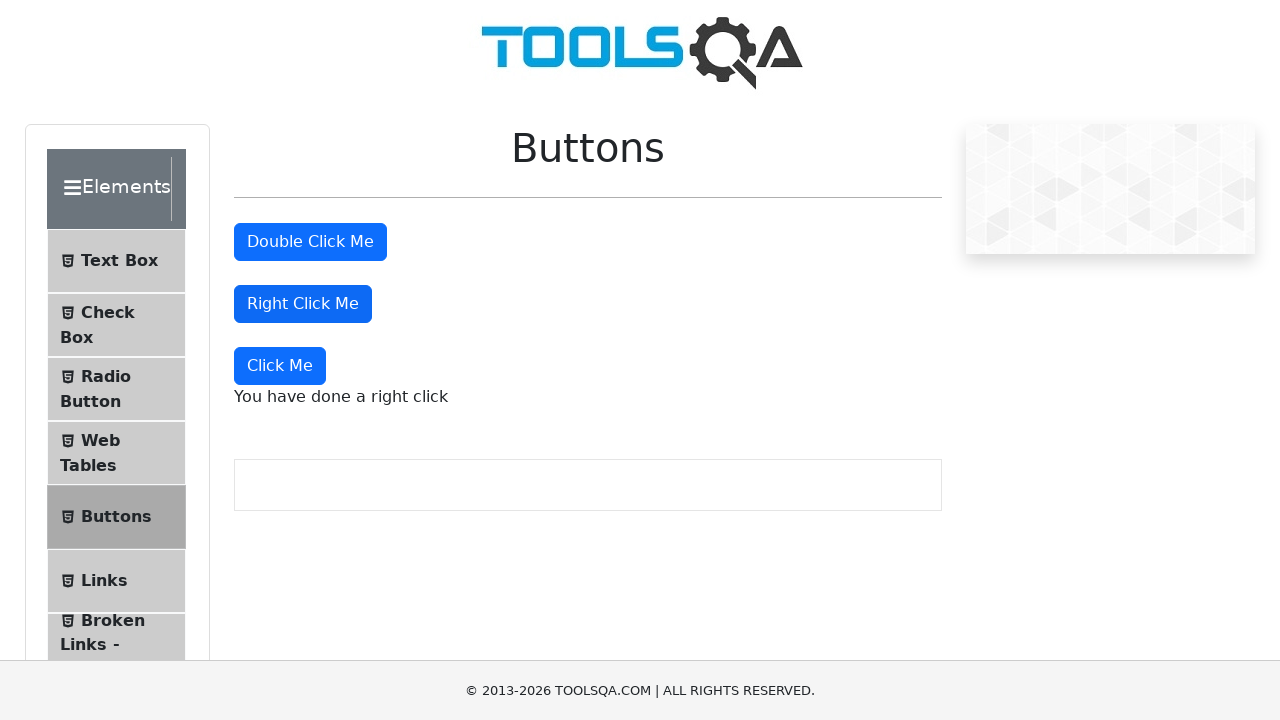

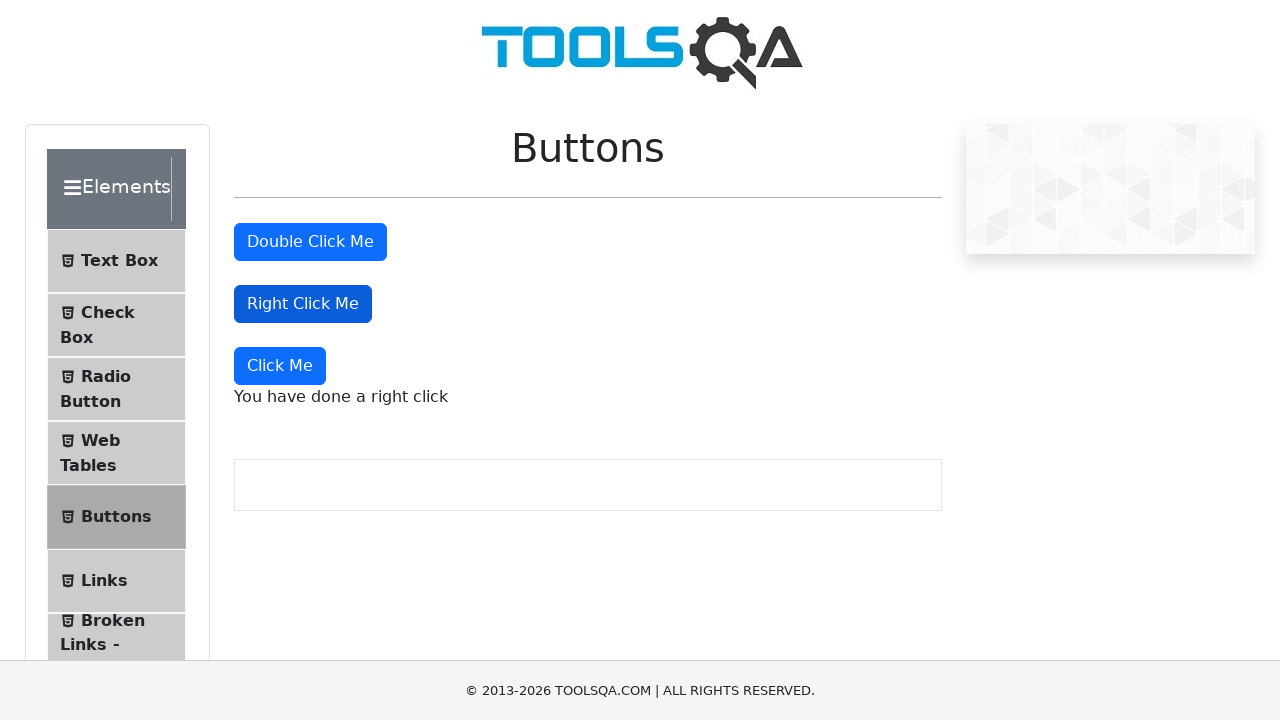